Clicks on the Bank Manager login button and verifies the manager interface is displayed

Starting URL: https://www.globalsqa.com/angularJs-protractor/BankingProject/#/login

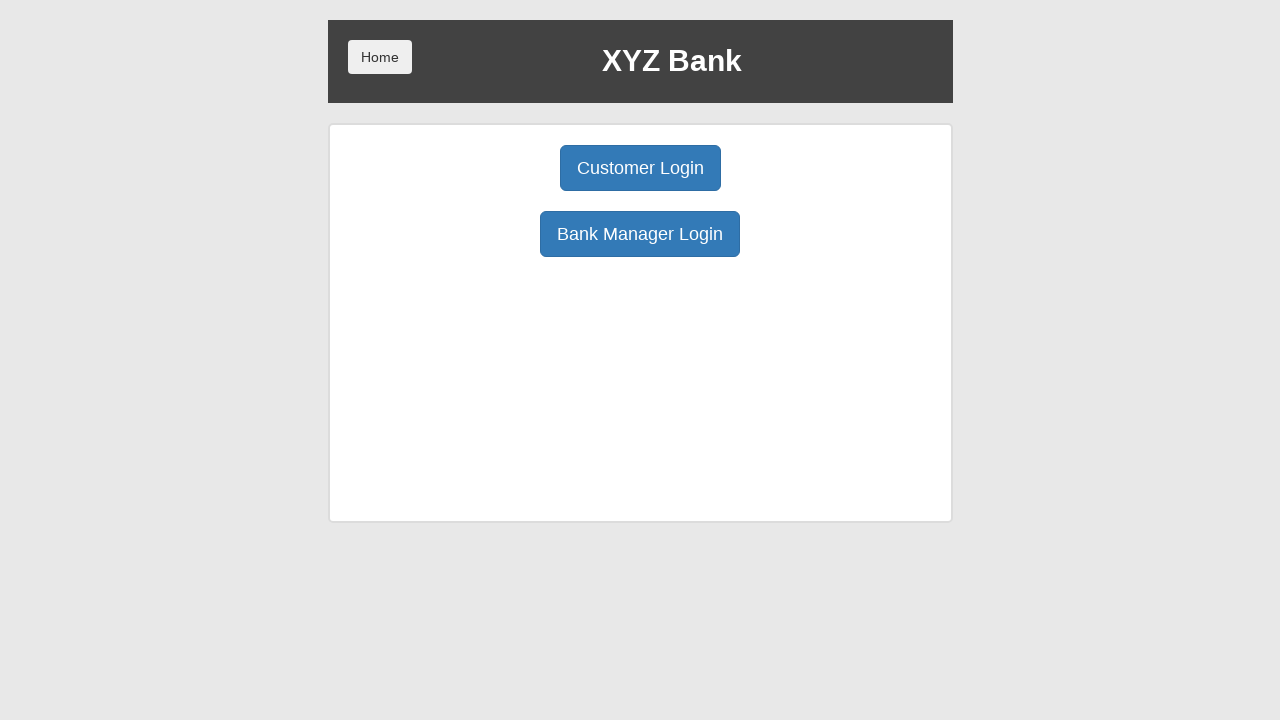

Clicked Bank Manager login button at (640, 234) on xpath=/html/body/div/div/div[2]/div/div[1]/div[2]/button
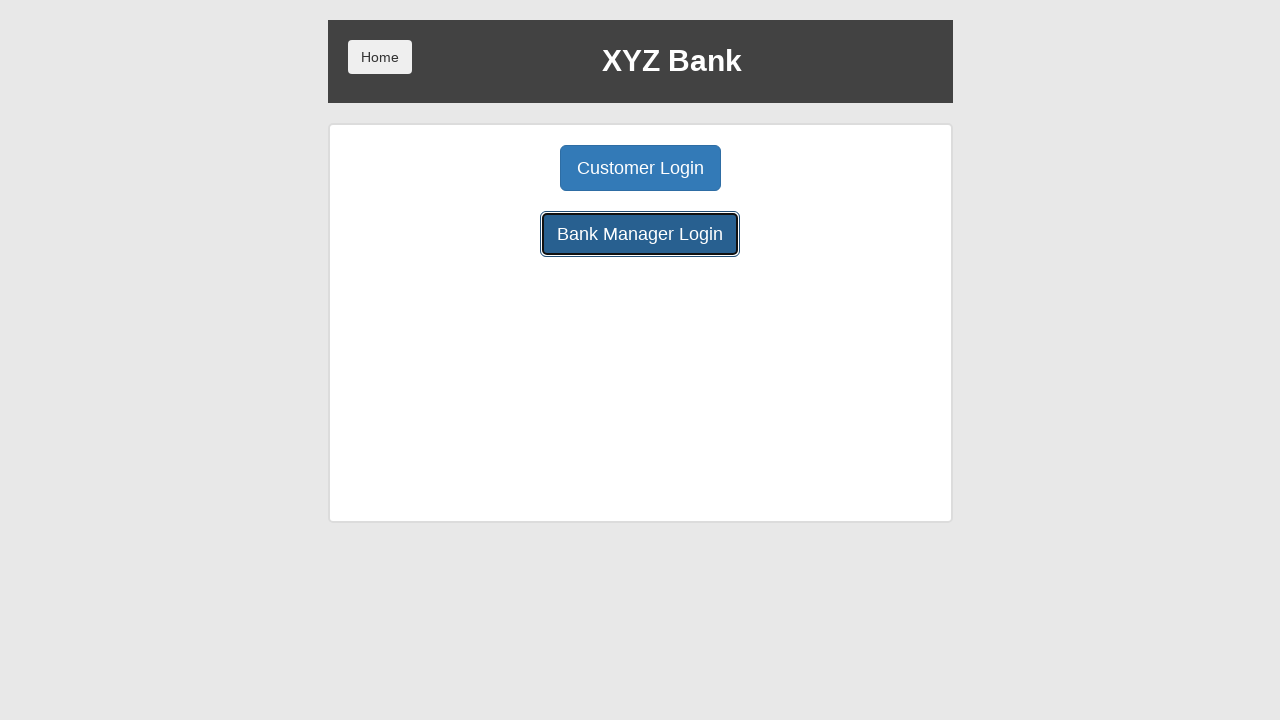

Manager interface displayed with Add Customer button visible
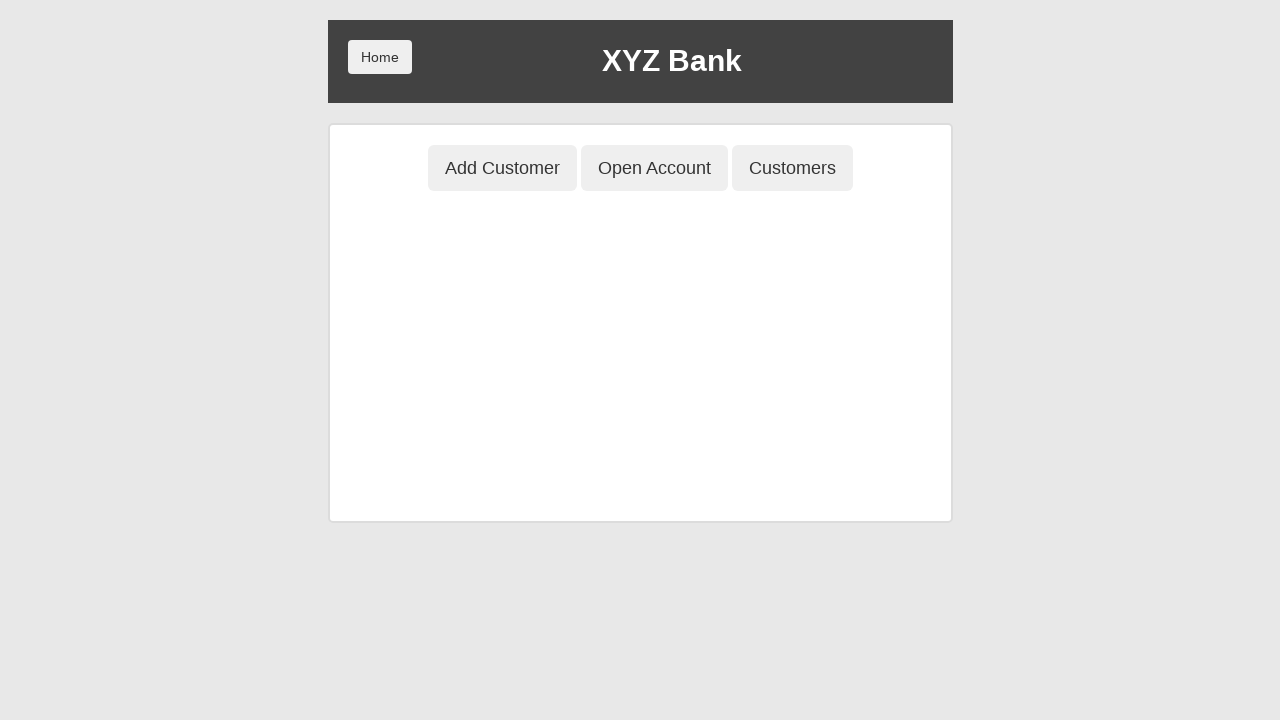

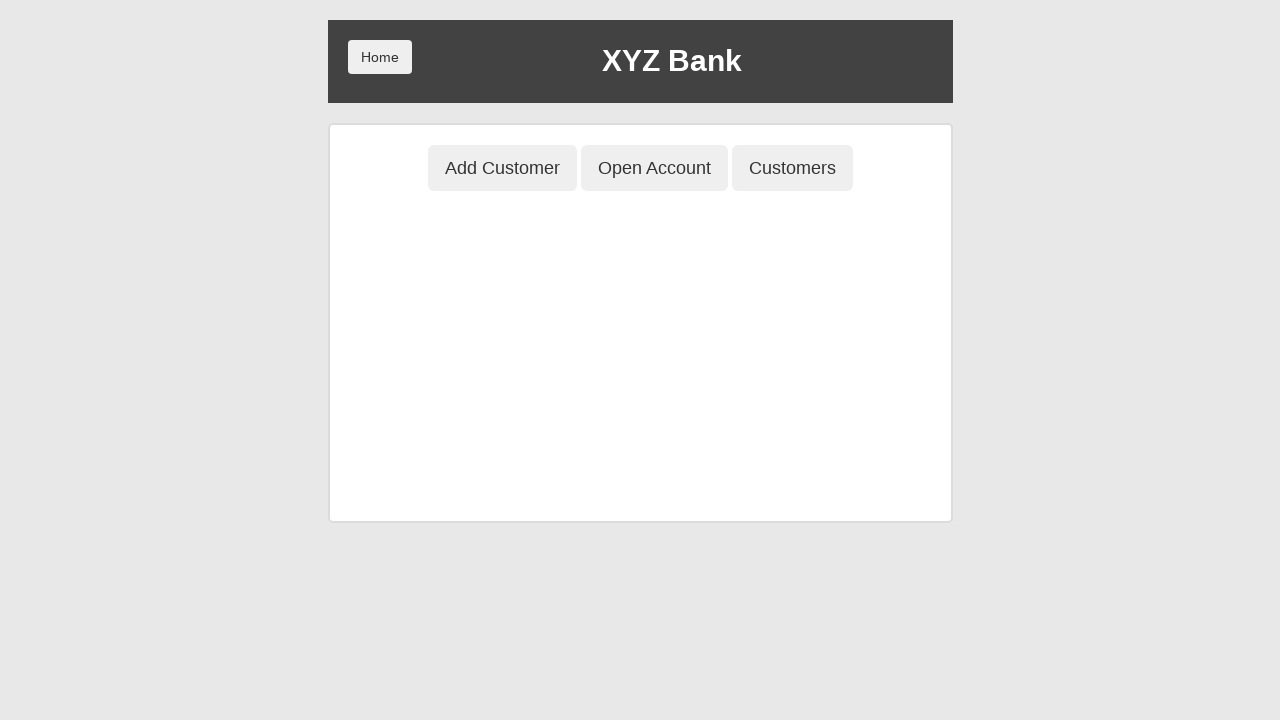